Navigates through a paginated table by clicking the next button until finding a specific row containing "Archy J"

Starting URL: http://www.syntaxtechs.com/selenium-practice/table-pagination-demo.php

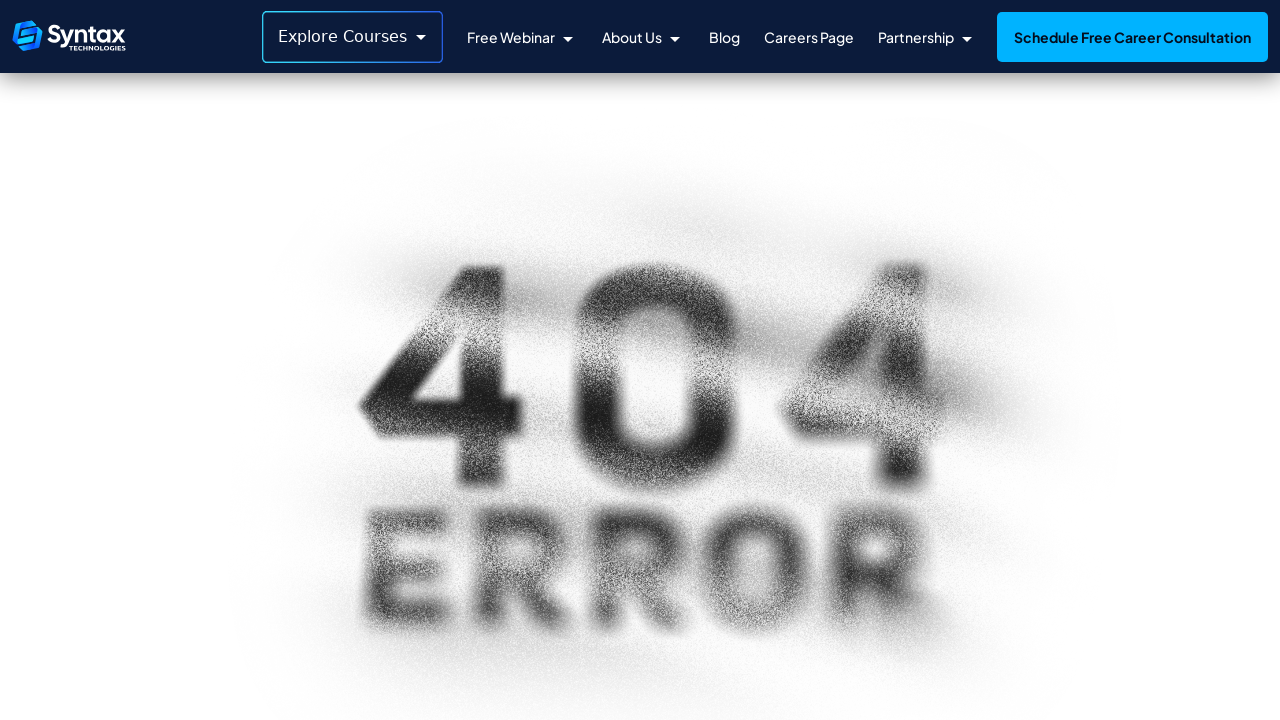

Navigated to table pagination demo page
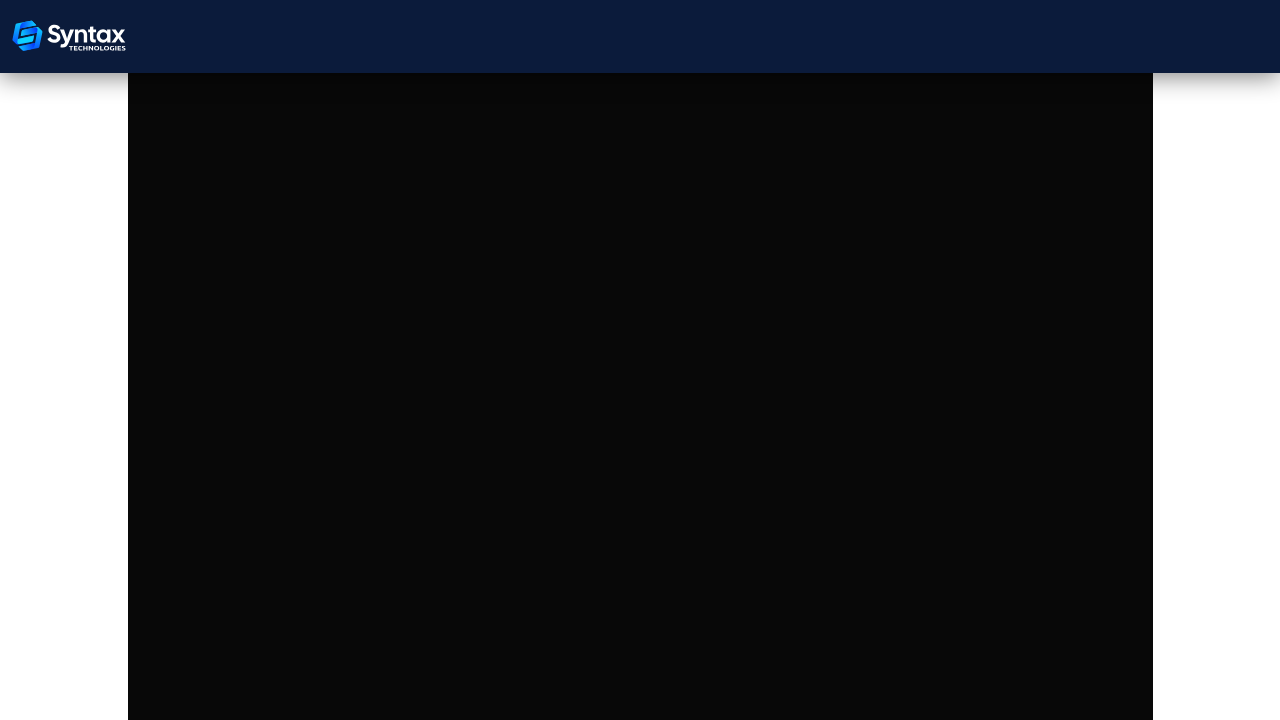

Located table rows element
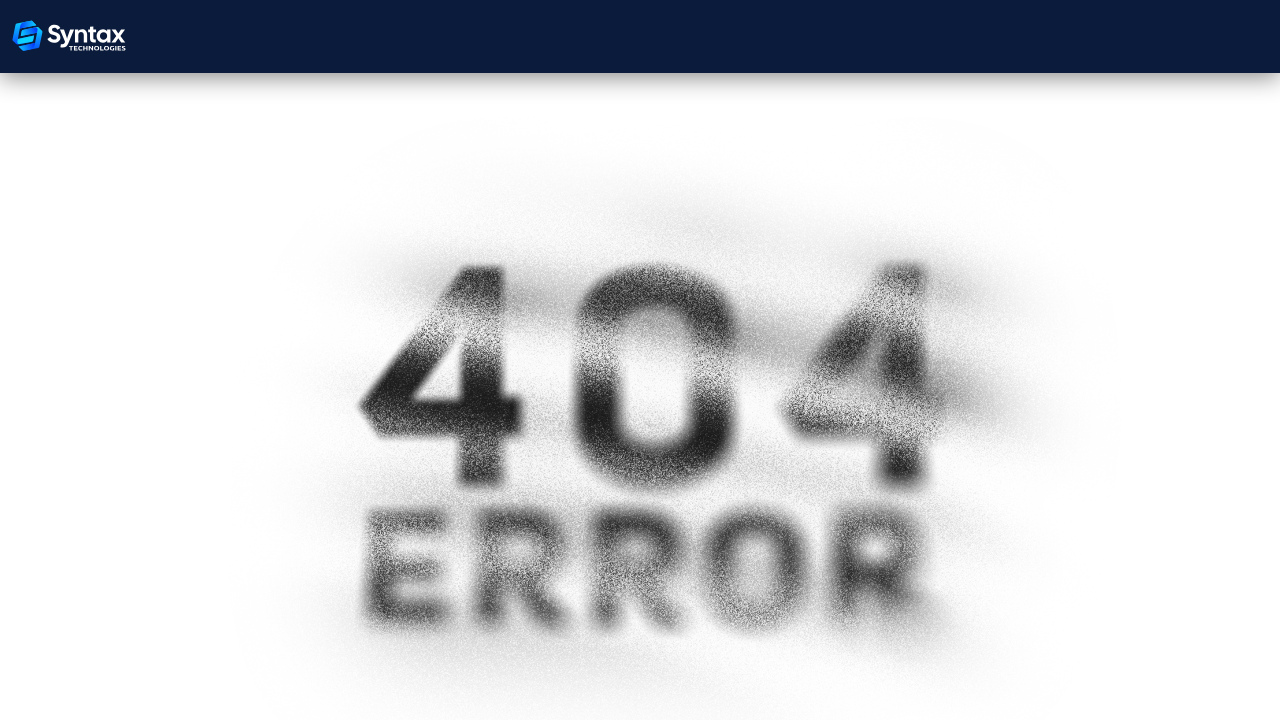

Located next button element
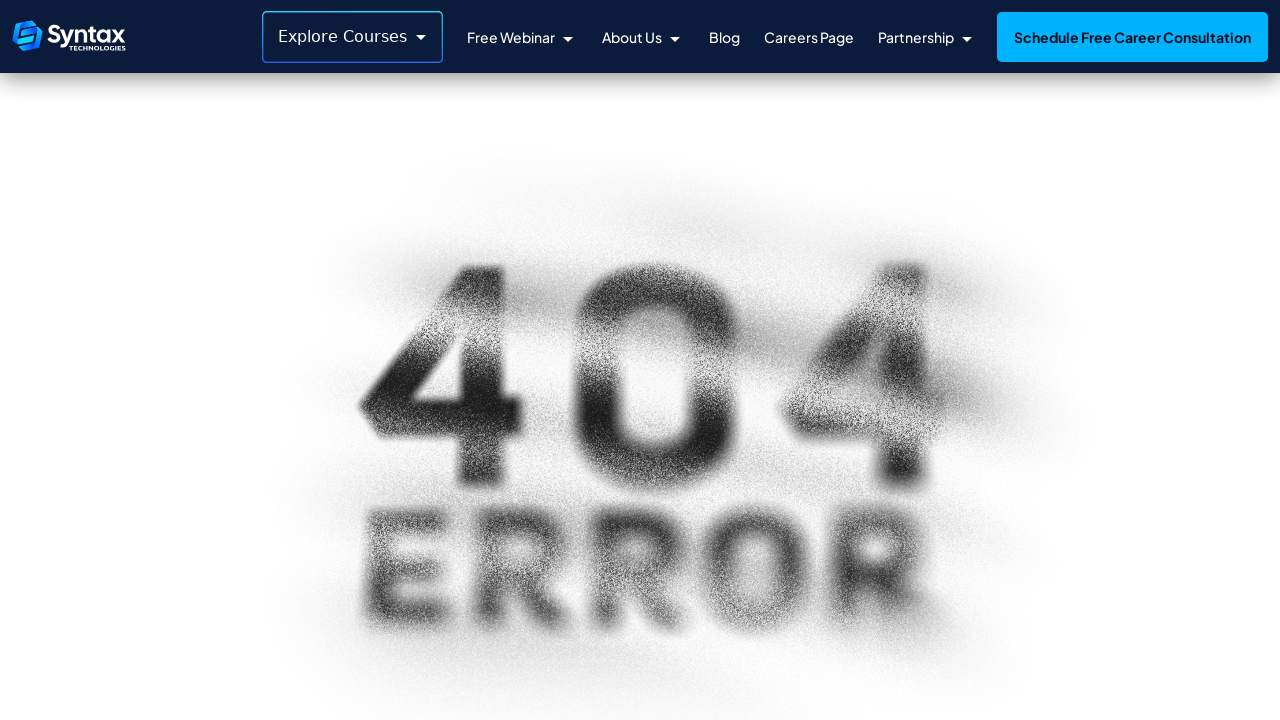

Counted 0 rows on current page
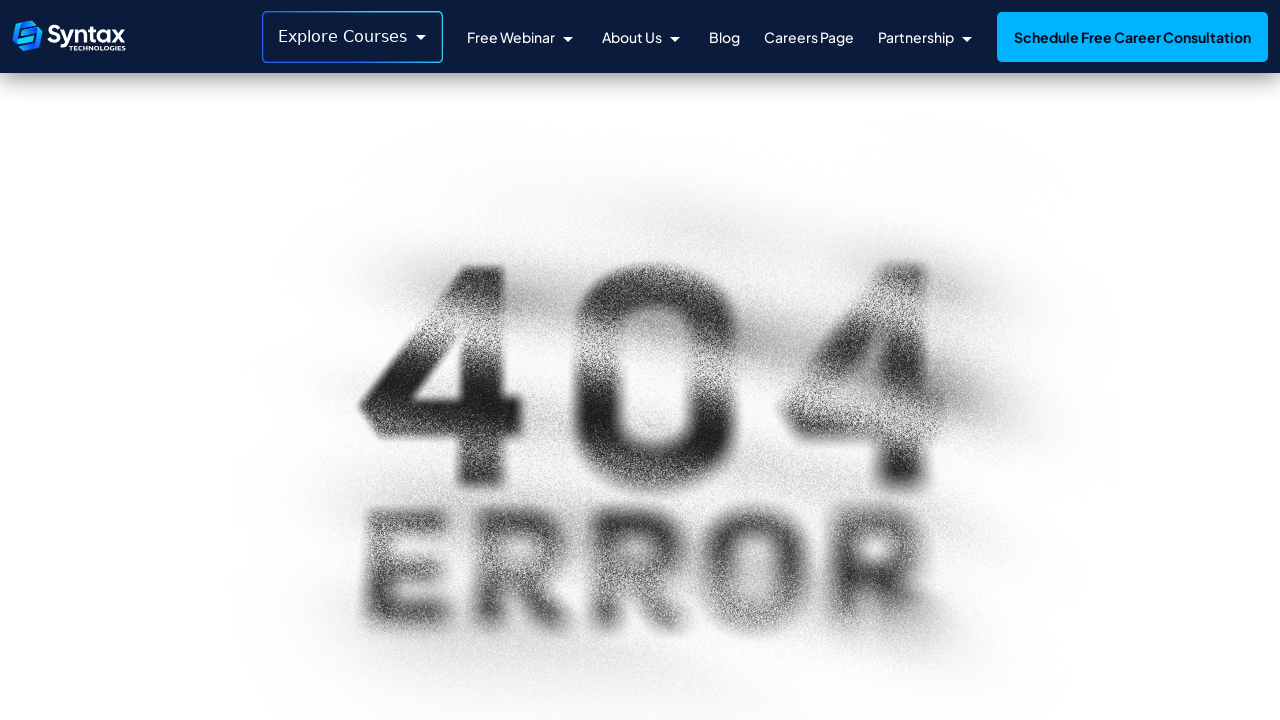

Next button is not visible, stopping pagination search
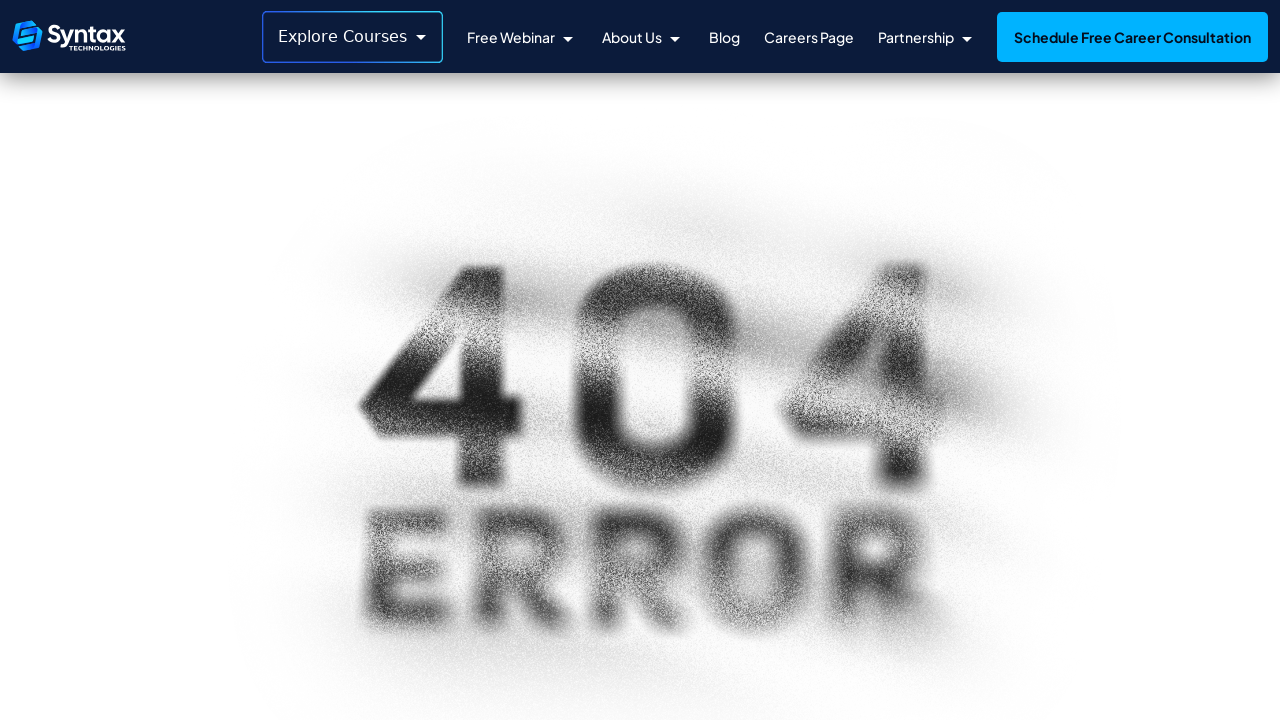

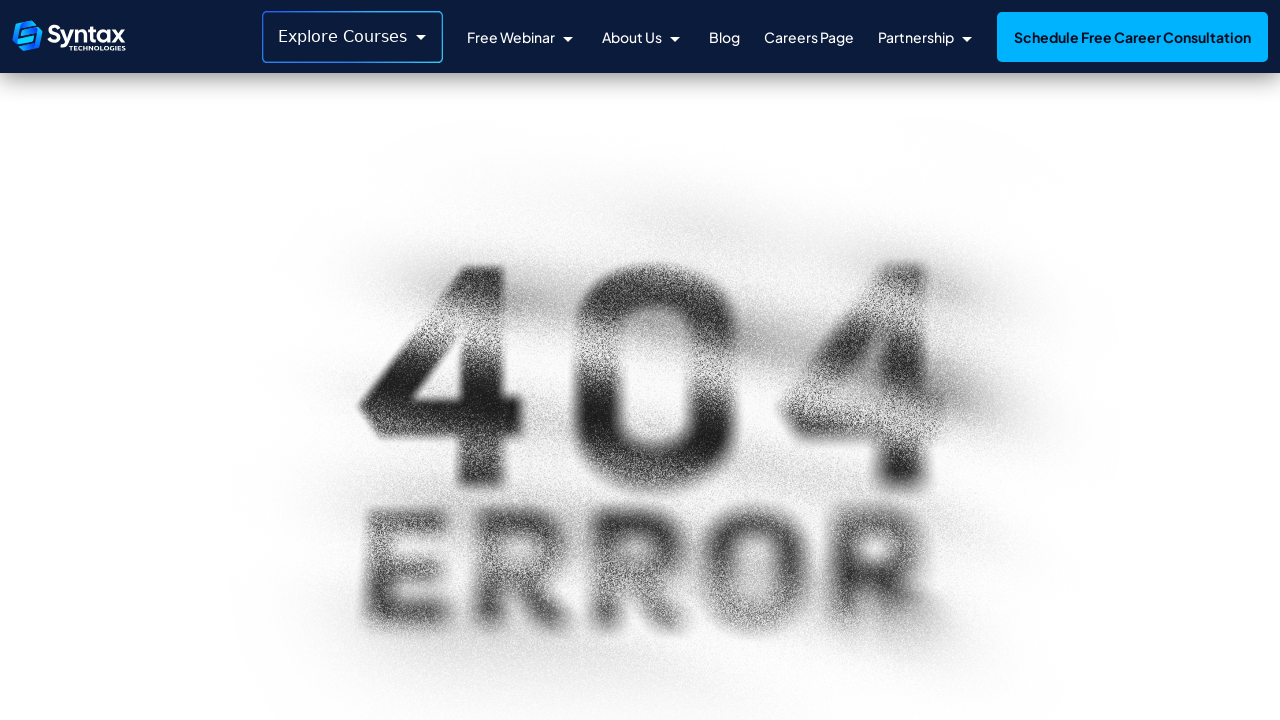